Tests a form submission on DemoQA by filling in name, email, and address fields, then verifying the submitted data is displayed

Starting URL: https://demoqa.com/text-box

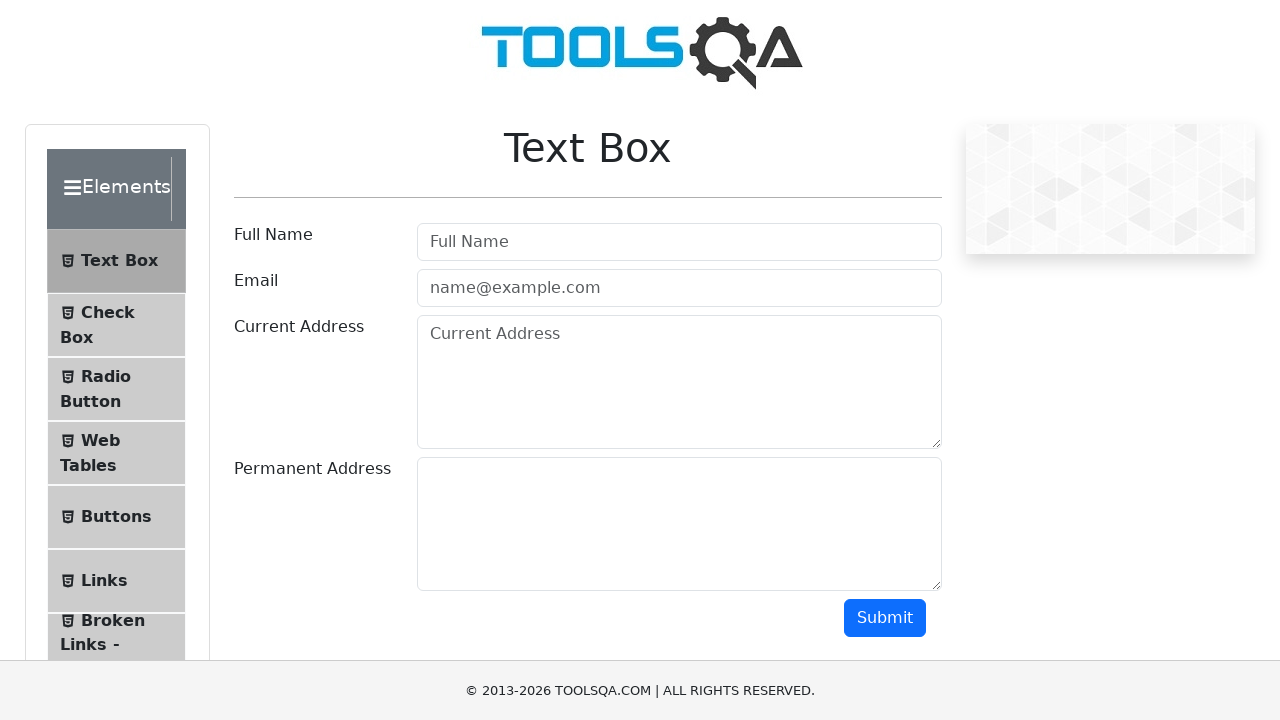

Filled name field with 'Fernando' on input#userName
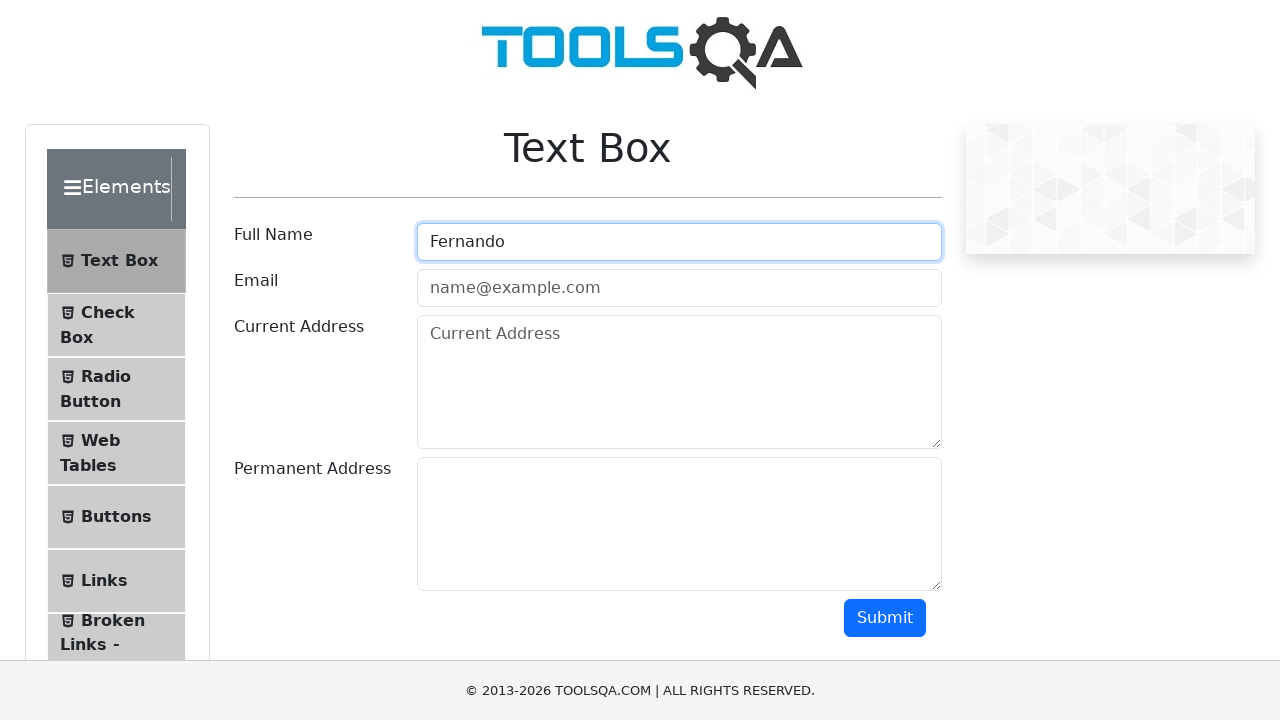

Filled email field with 'testuser123@example.com' on input#userEmail
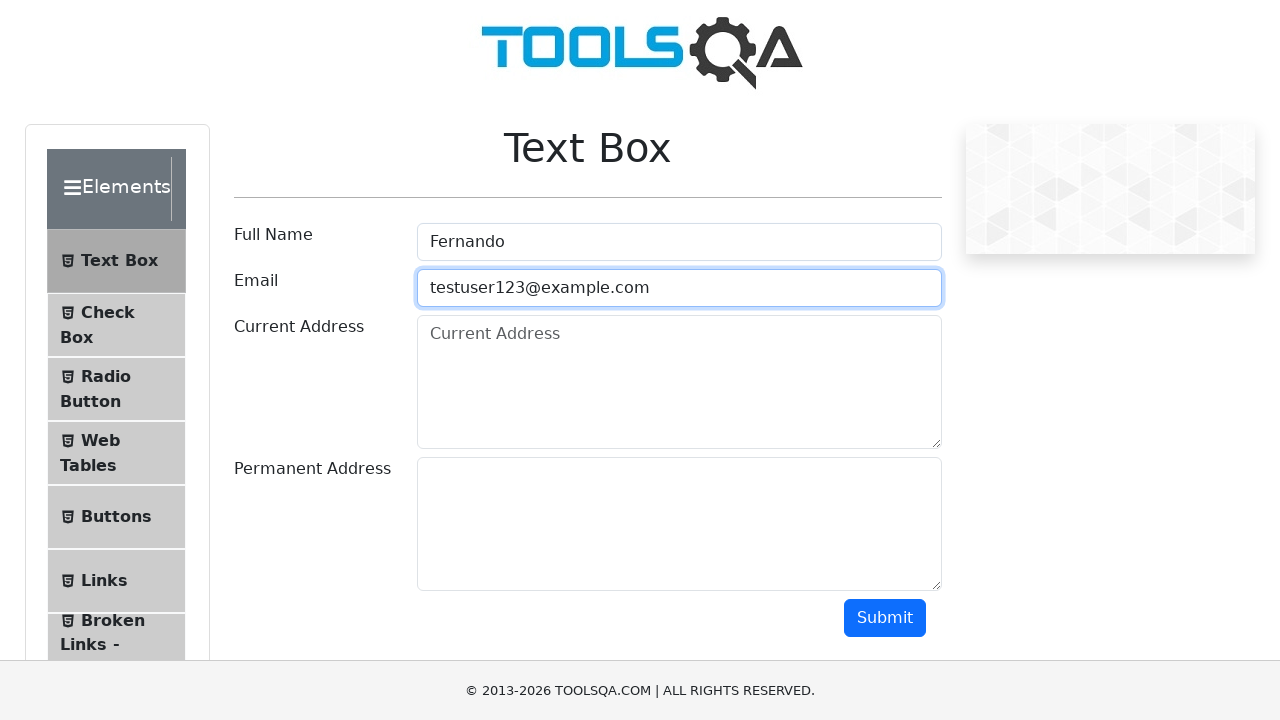

Filled current address field with '123 Main Street, Apt 4B' on textarea#currentAddress
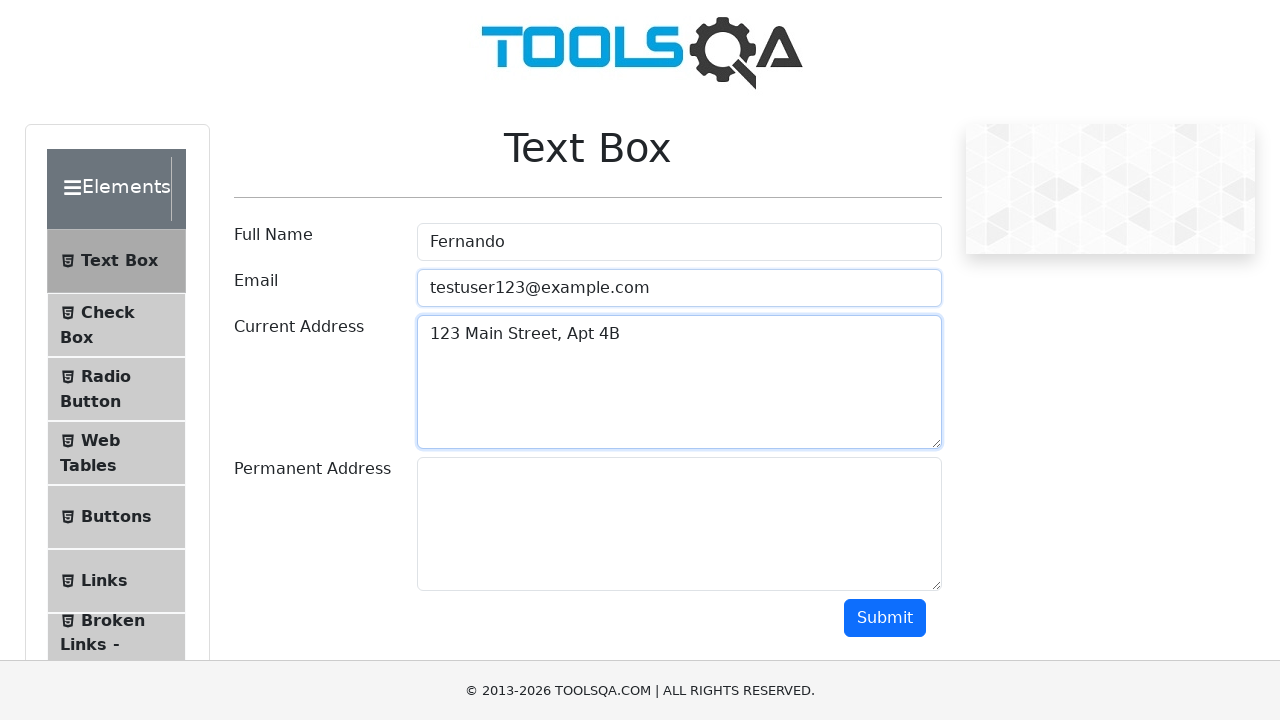

Filled permanent address field with '456 Oak Avenue, Suite 200' on textarea#permanentAddress
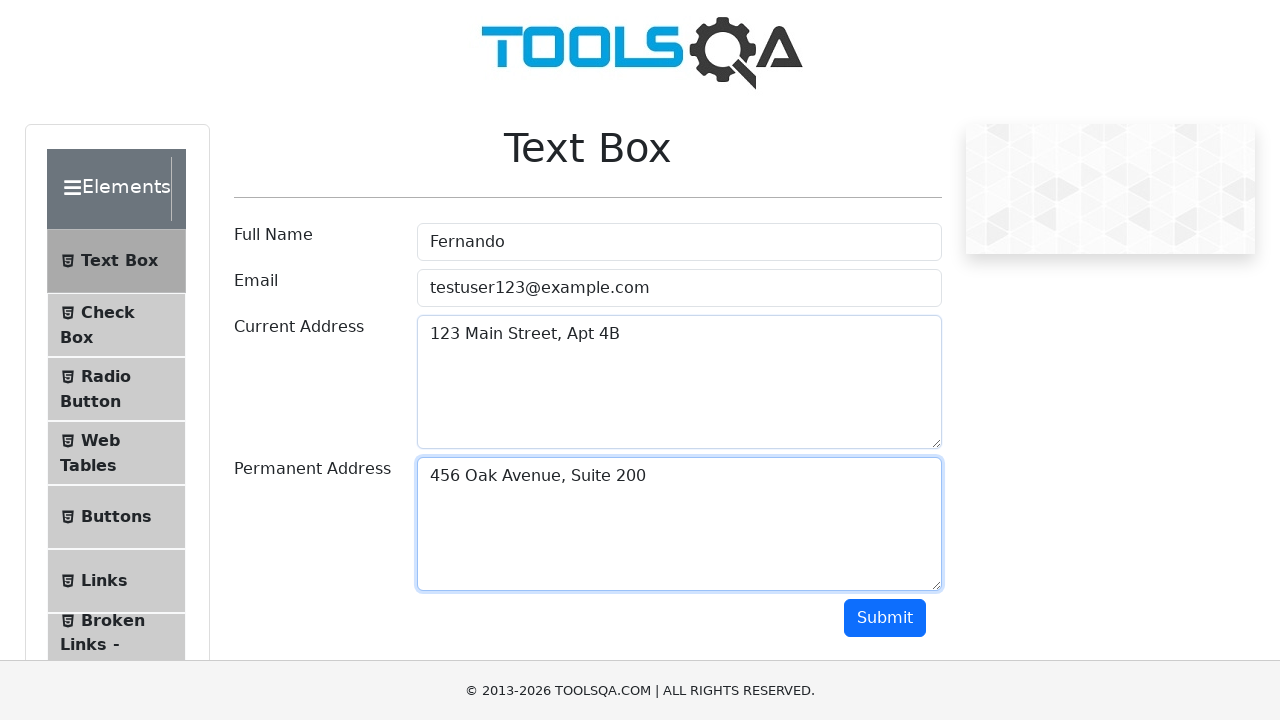

Scrolled page to make submit button visible
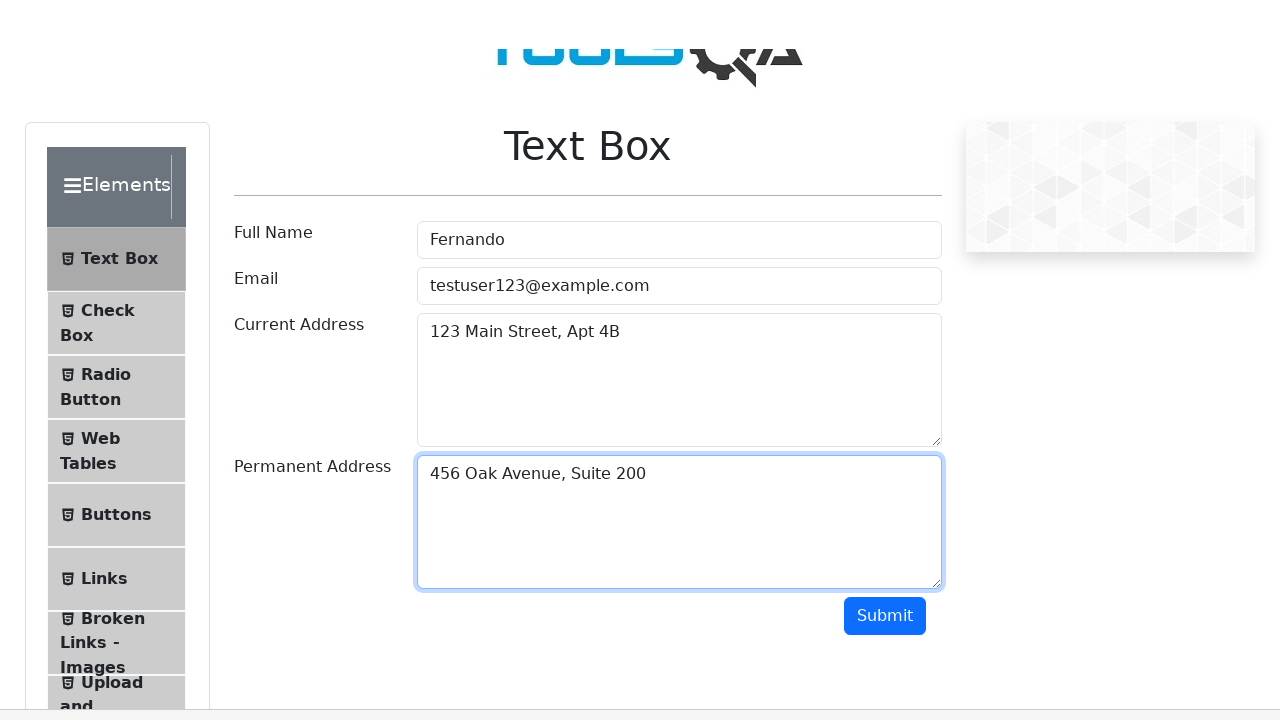

Clicked the submit button at (885, 118) on button#submit
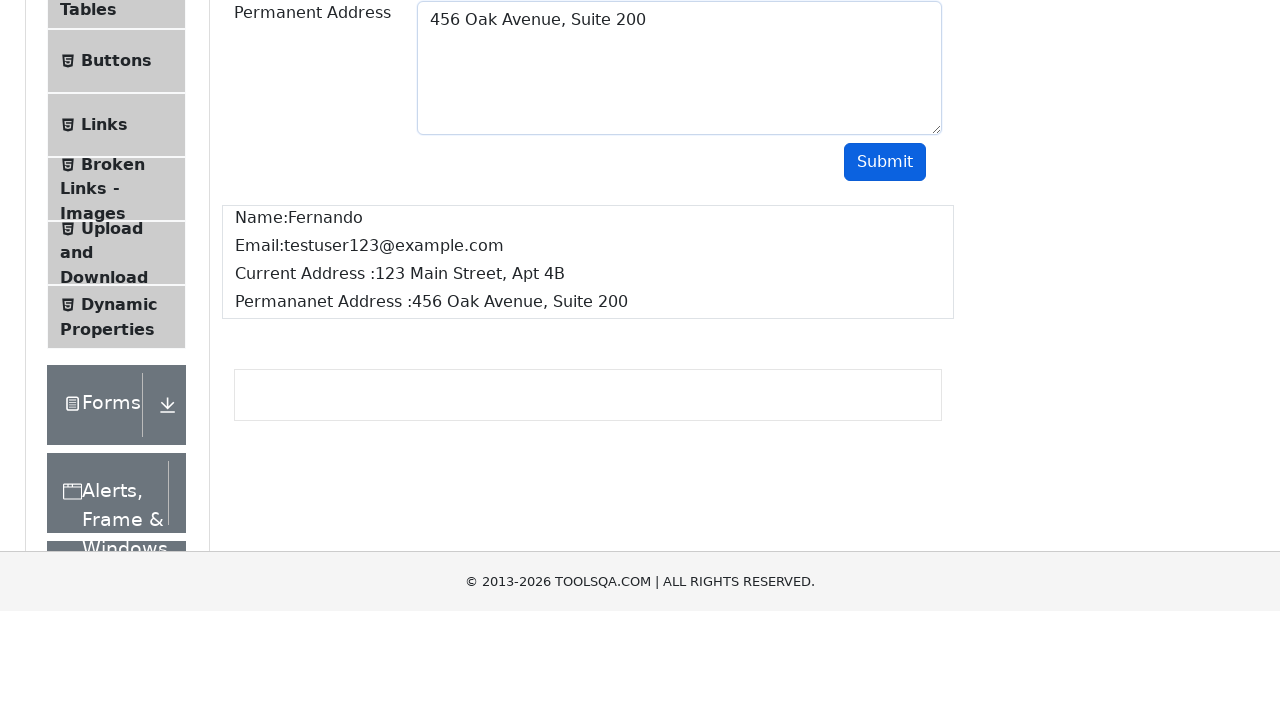

Form submission completed and results displayed
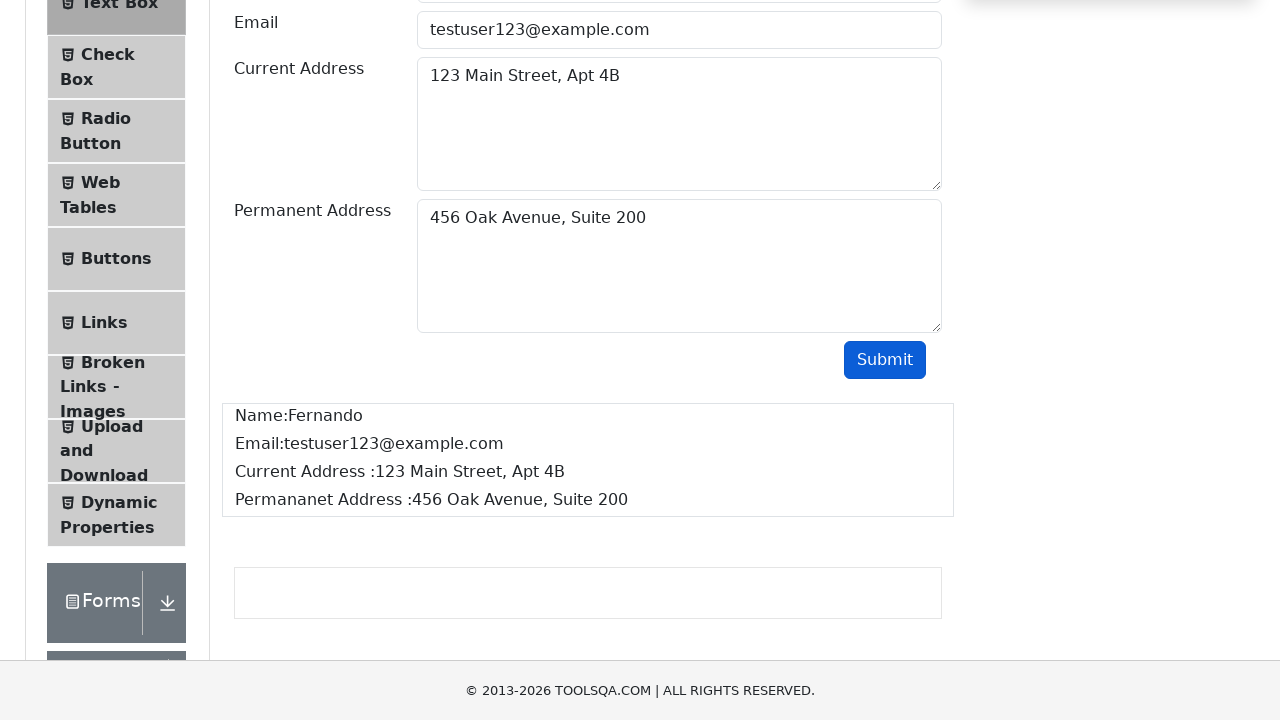

Verified name 'Fernando' is visible in results
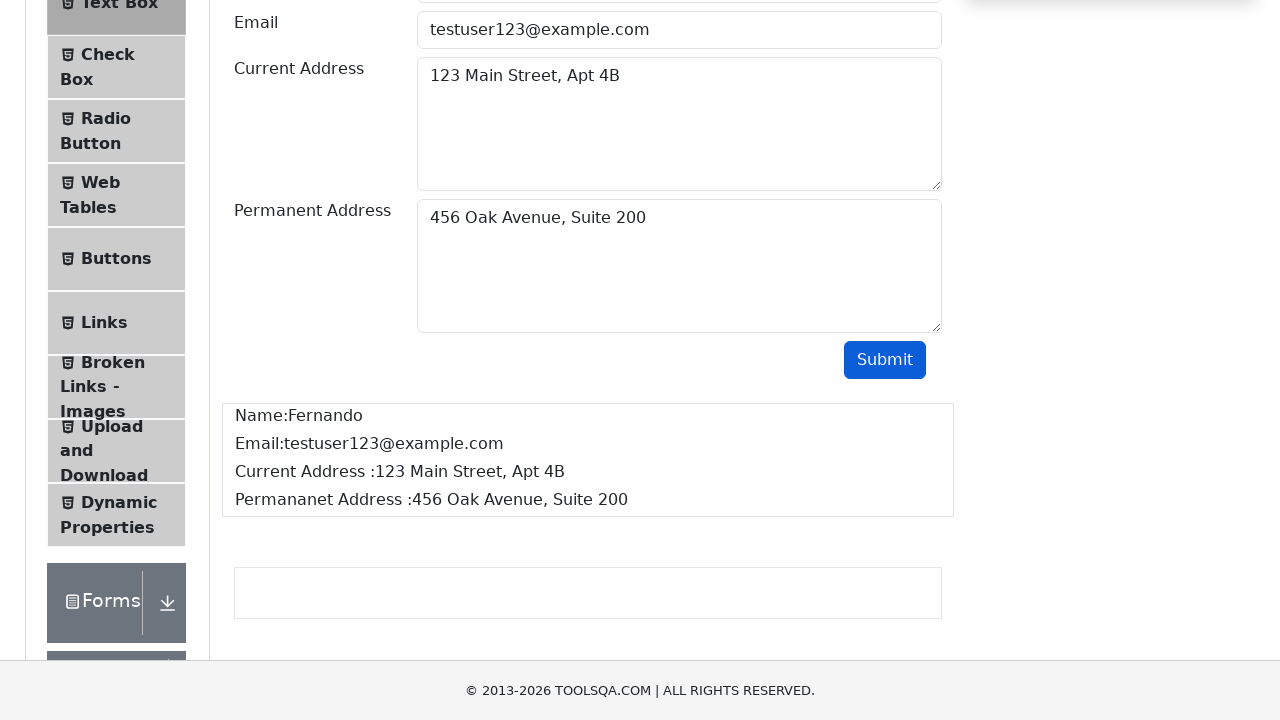

Verified email 'testuser123@example.com' is visible in results
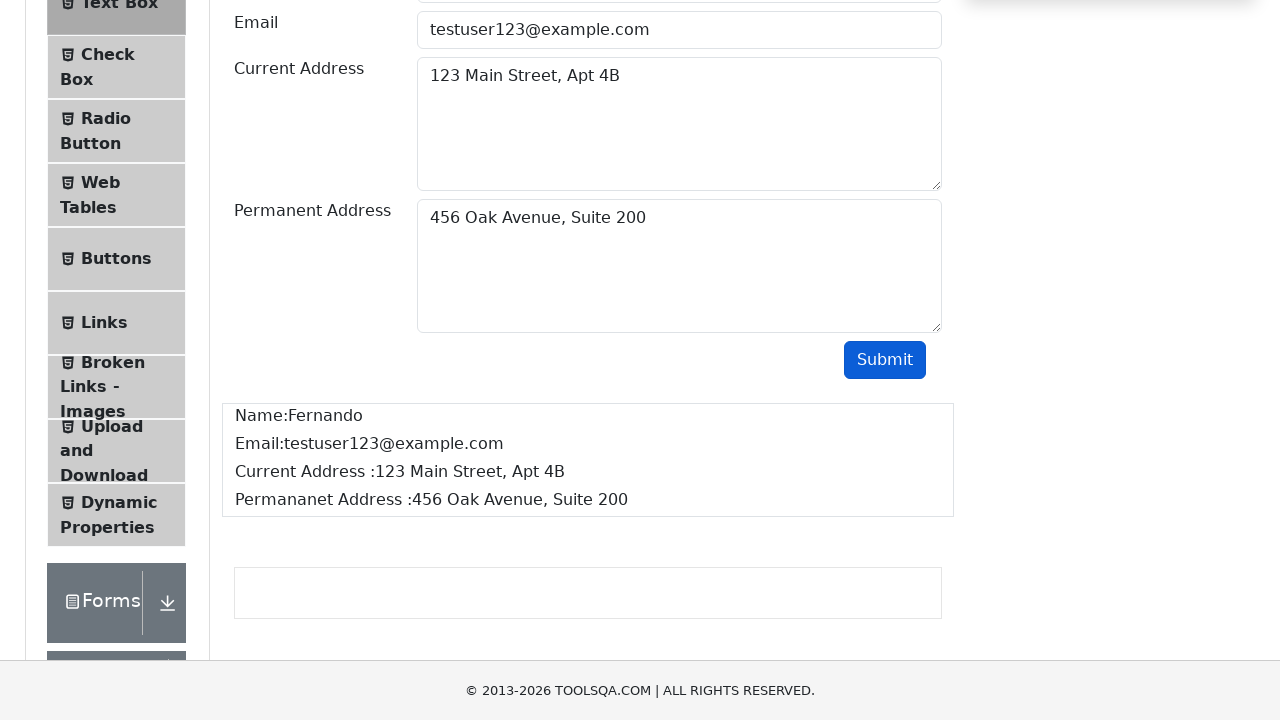

Verified current address '123 Main Street' is visible in results
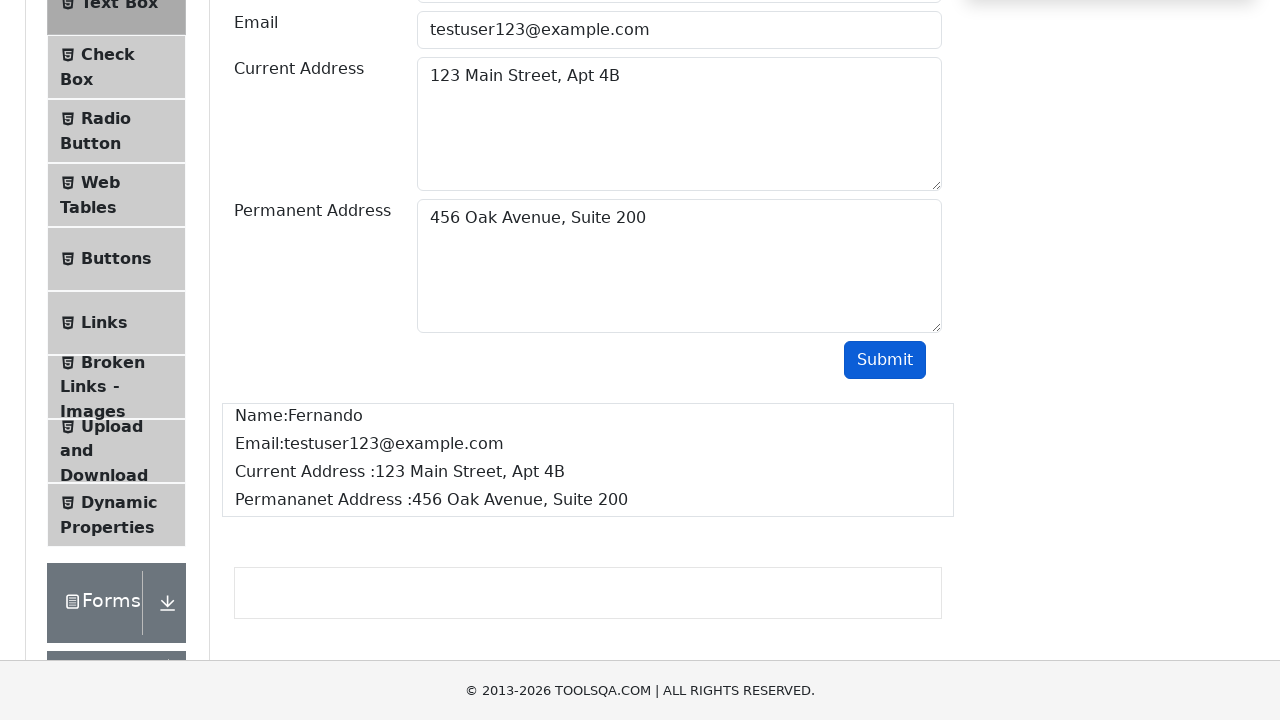

Verified permanent address '456 Oak Avenue' is visible in results
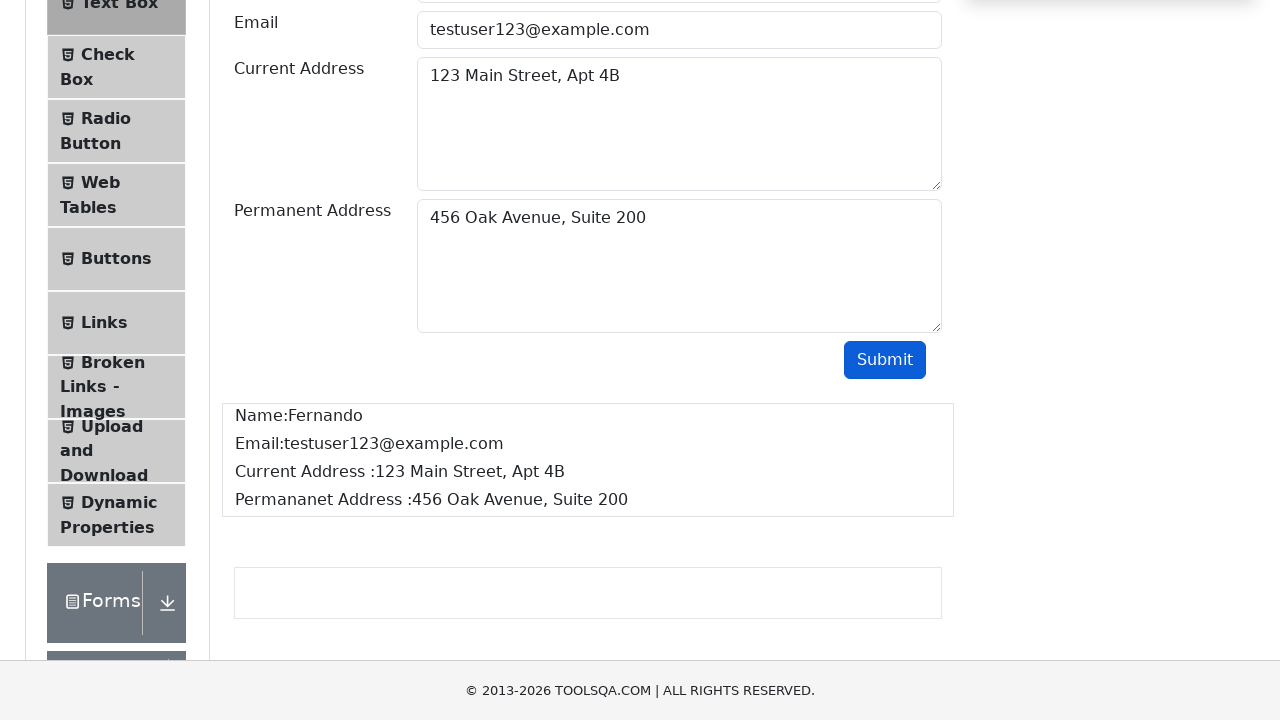

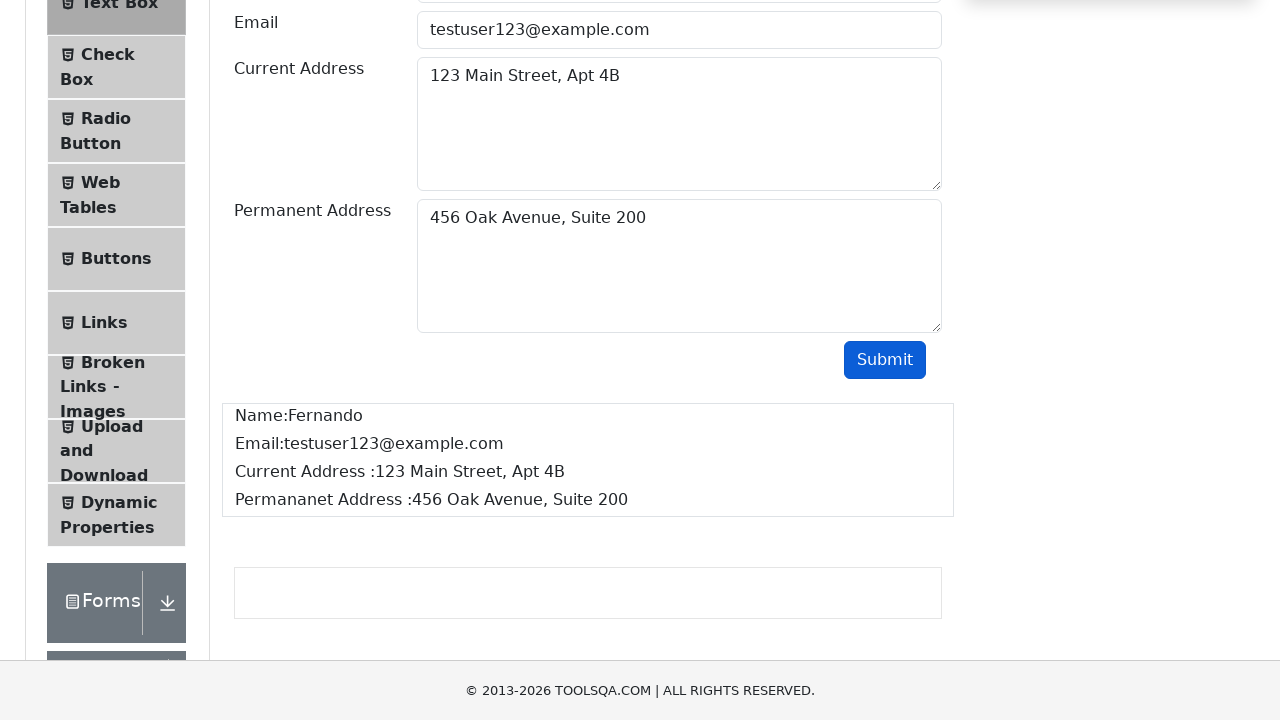